Tests search functionality on testotomasyonu.com by searching for "phone" and verifying the categories section loads

Starting URL: https://www.testotomasyonu.com

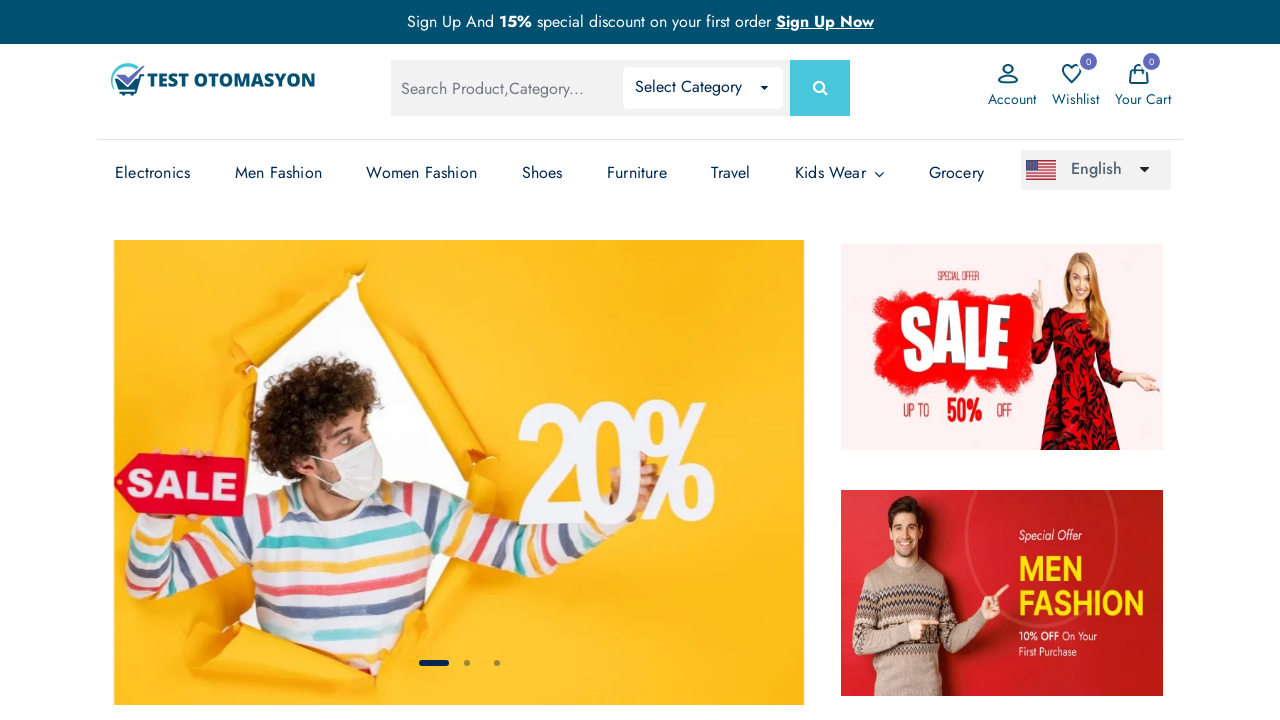

Filled search box with 'phone' on #global-search
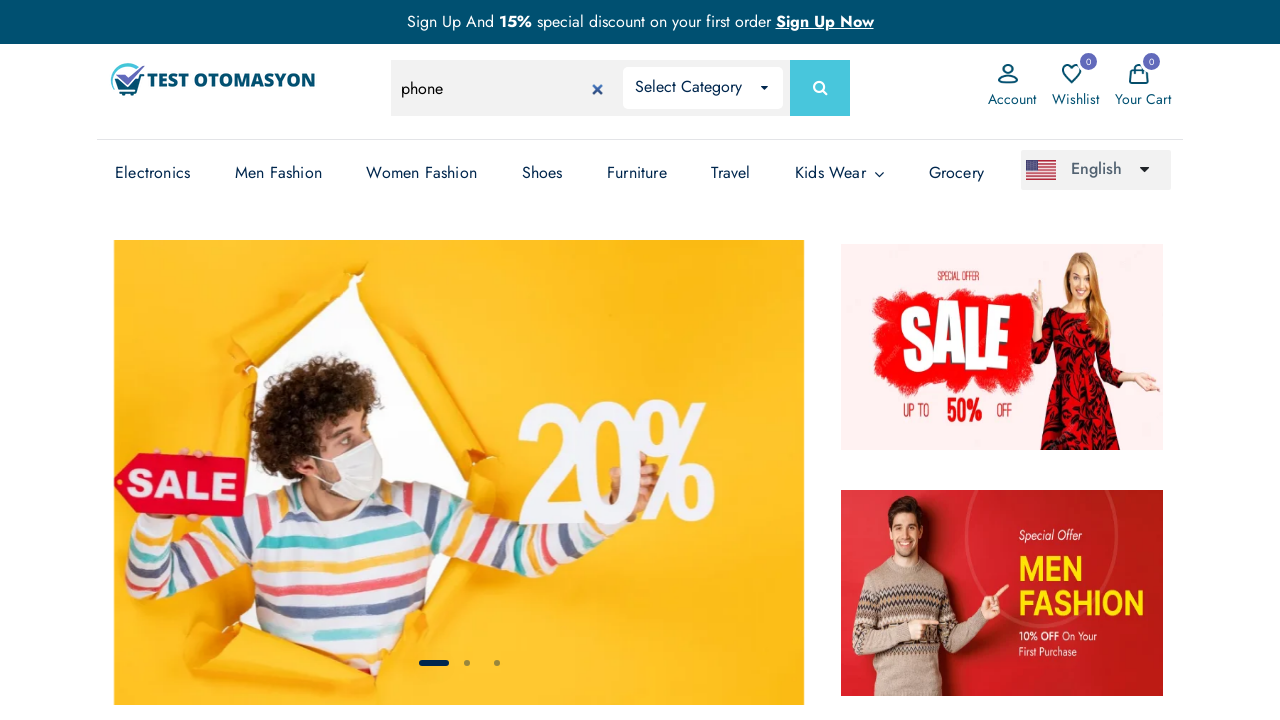

Pressed Enter to submit search for 'phone' on #global-search
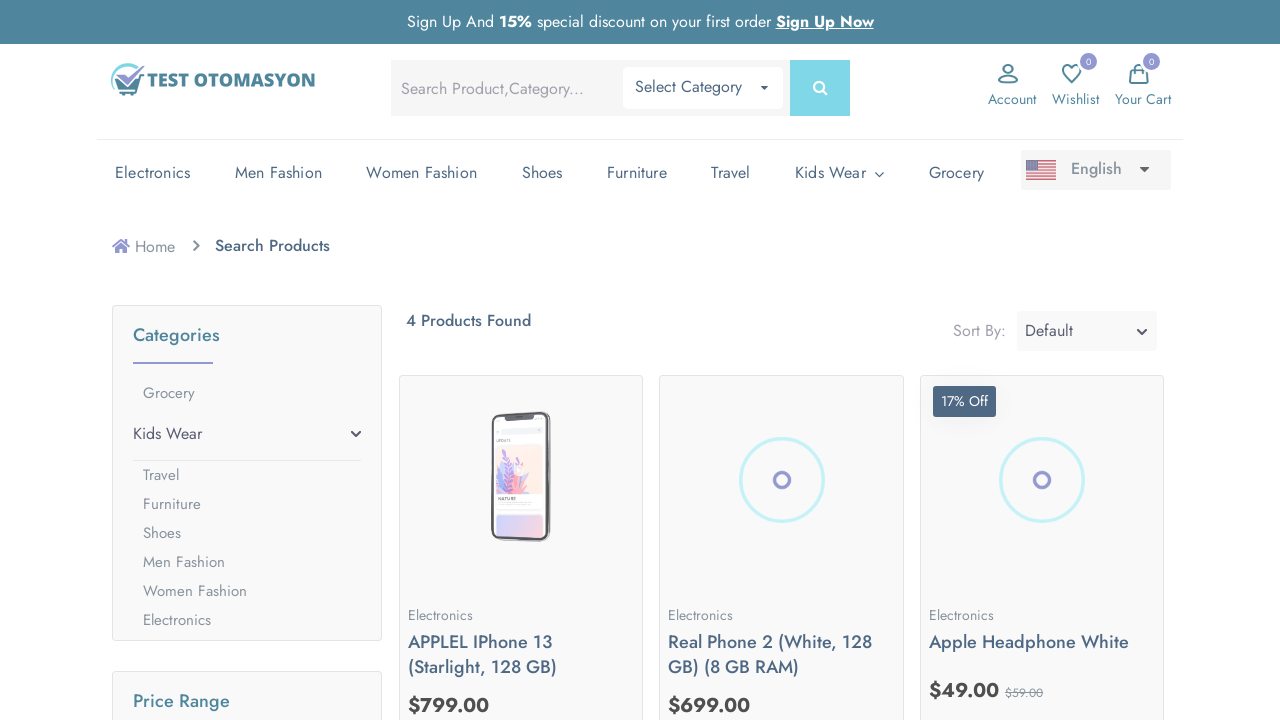

Categories section loaded after search
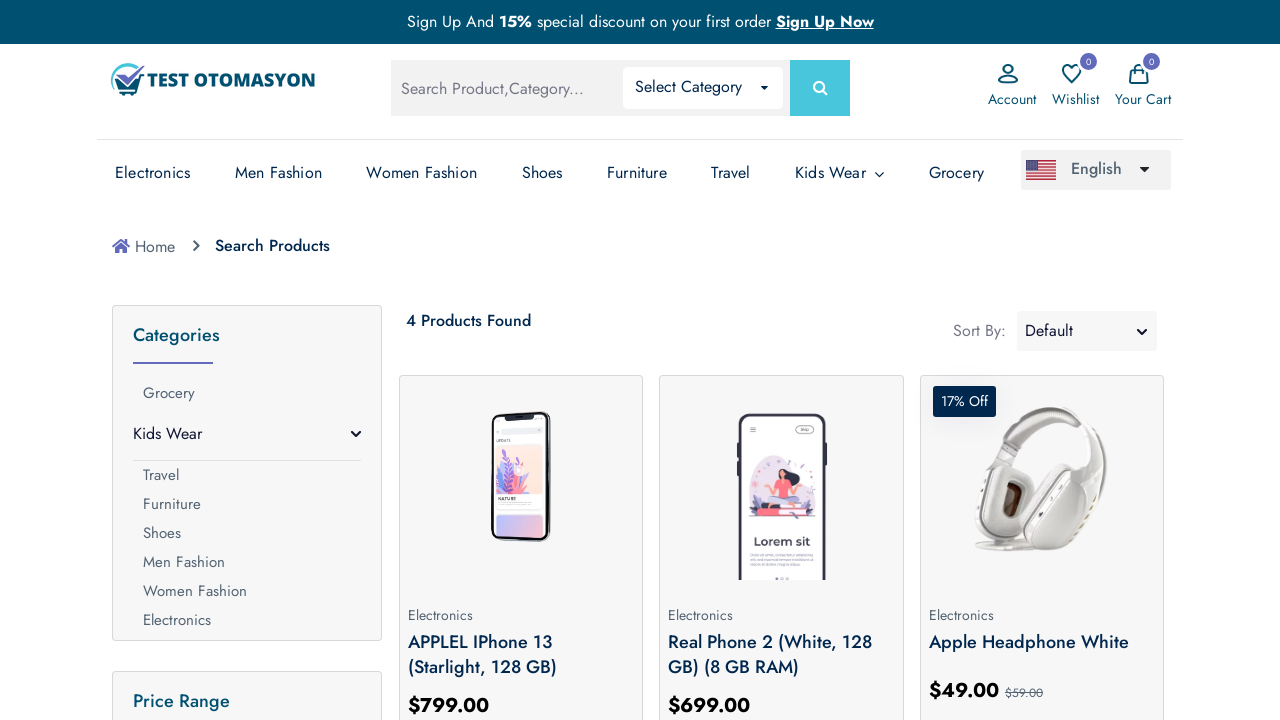

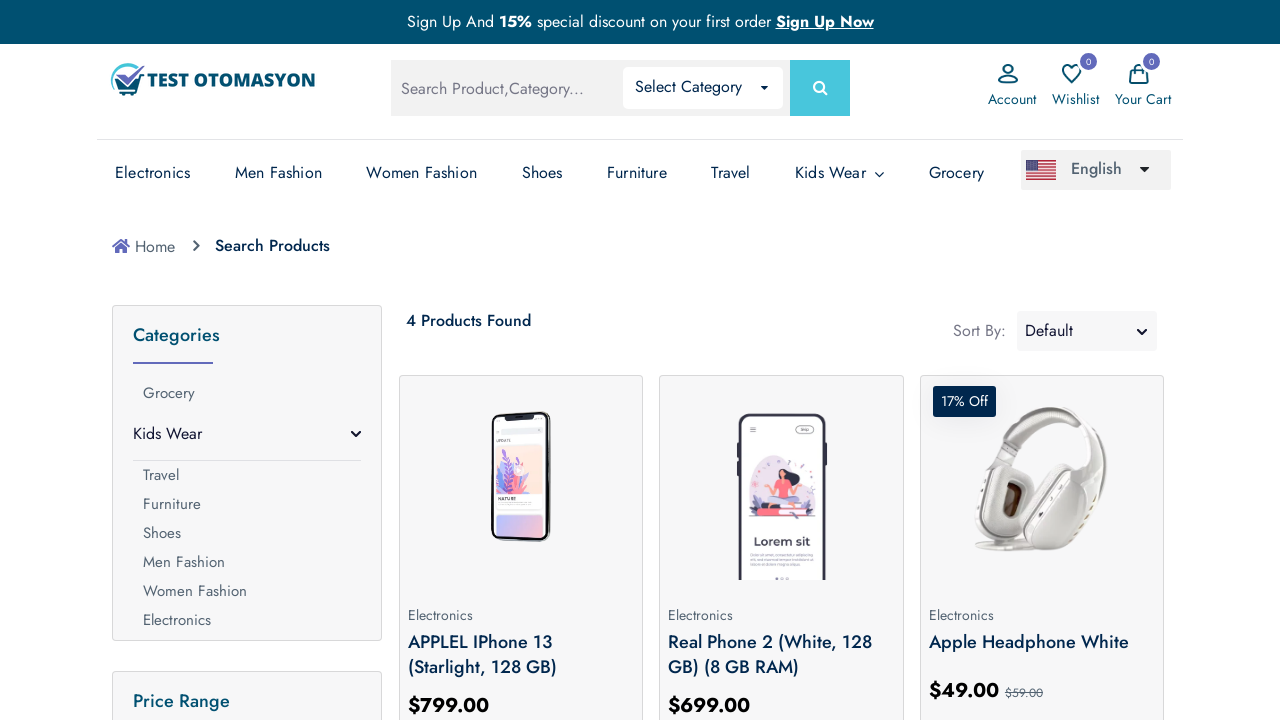